Tests adding a single todo item to the list

Starting URL: https://todomvc.com/examples/react/dist/

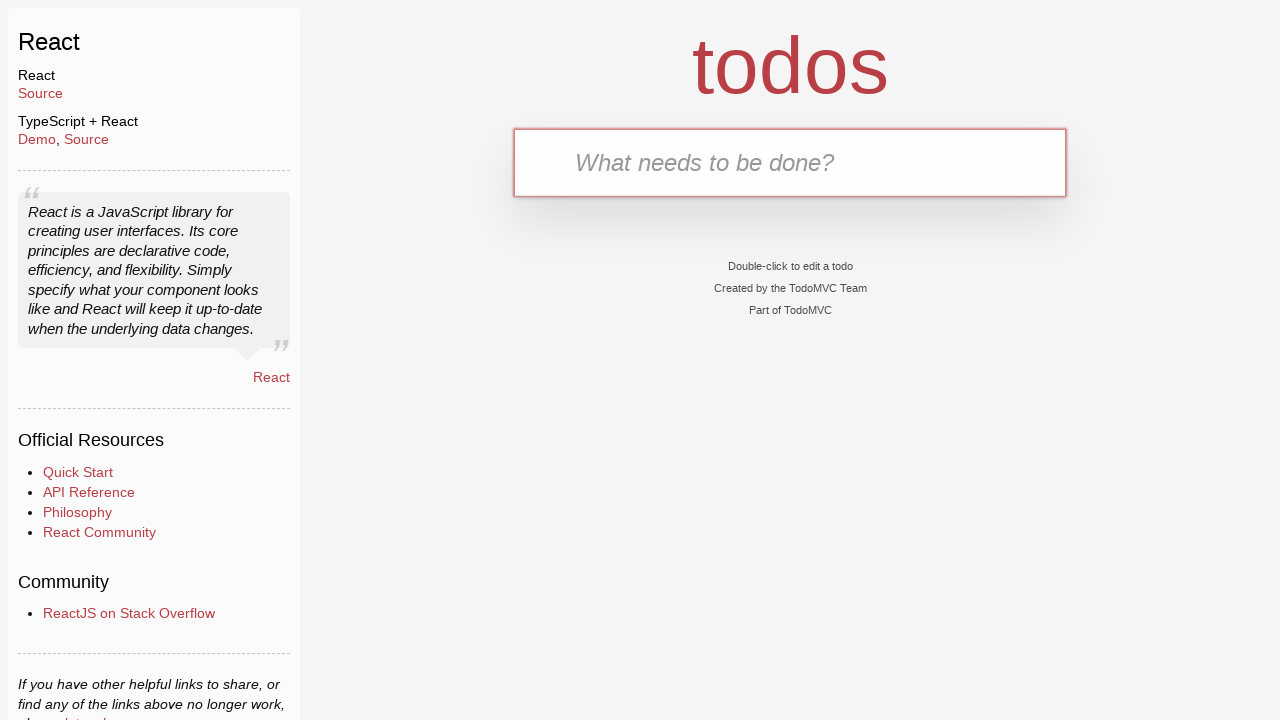

Filled new todo input field with 'Feed the cat' on .new-todo
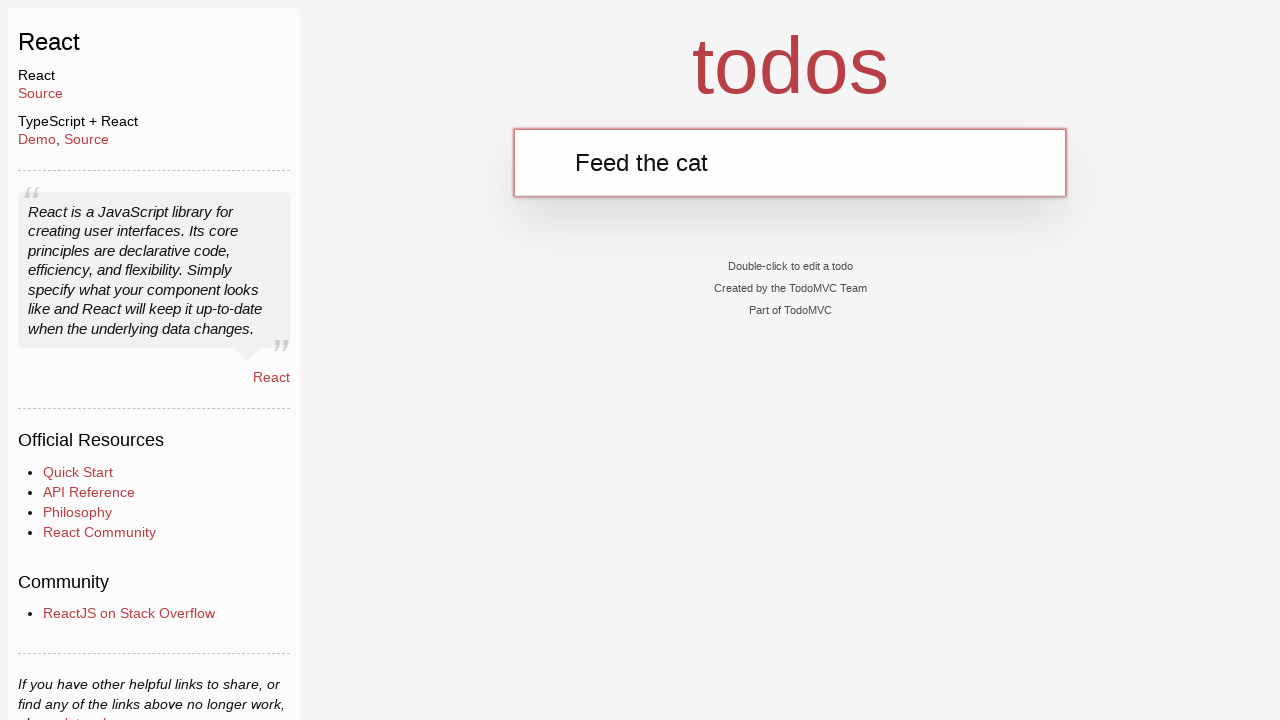

Pressed Enter to submit the new todo item on .new-todo
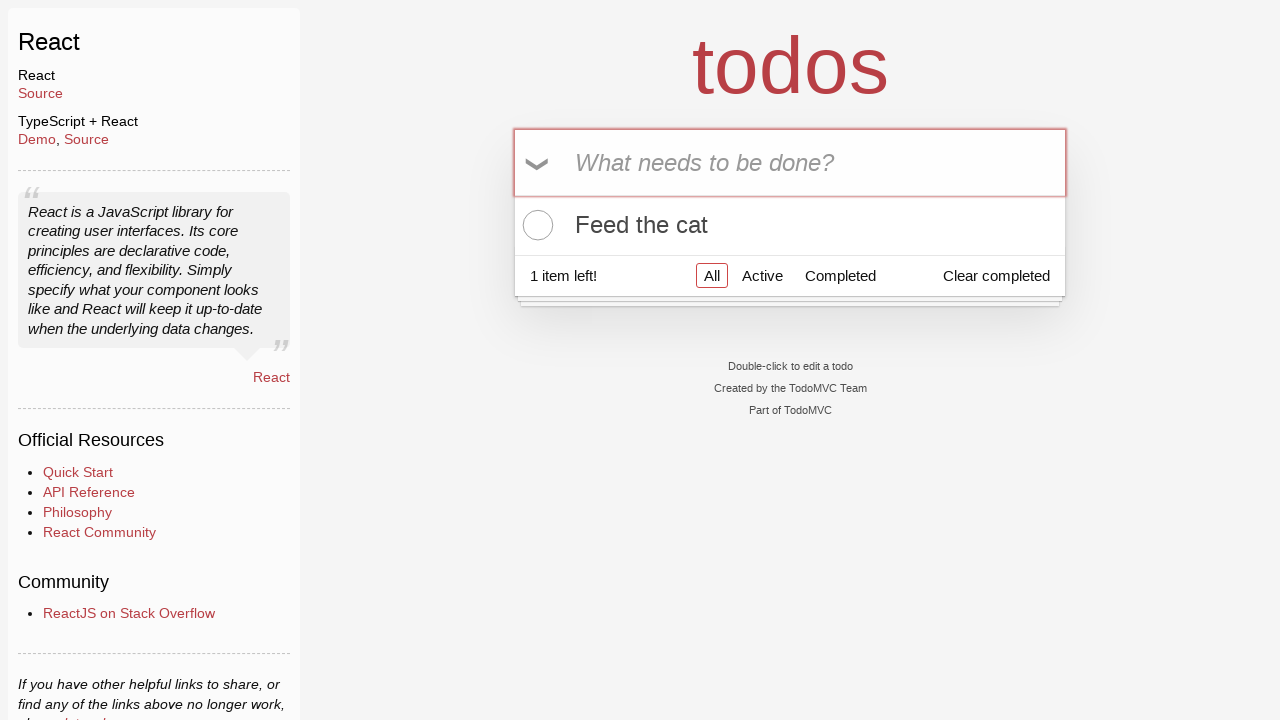

Todo item appeared in the list
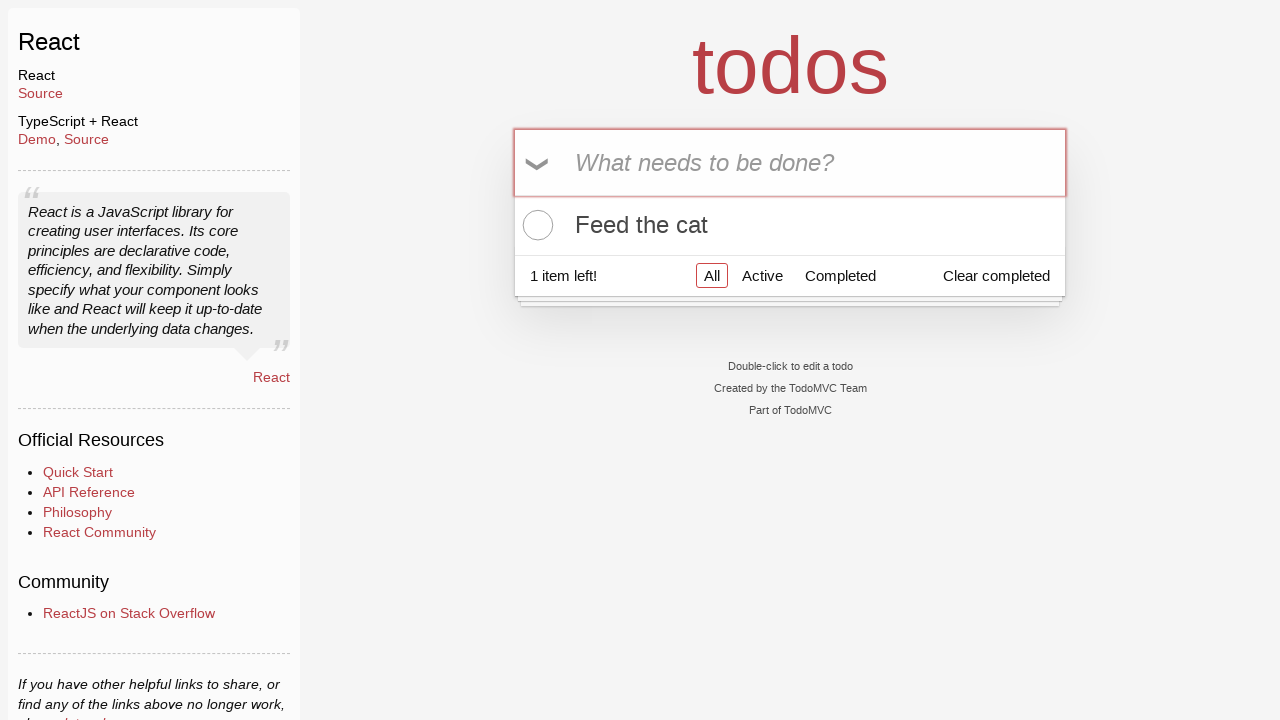

Located all todo item labels in the list
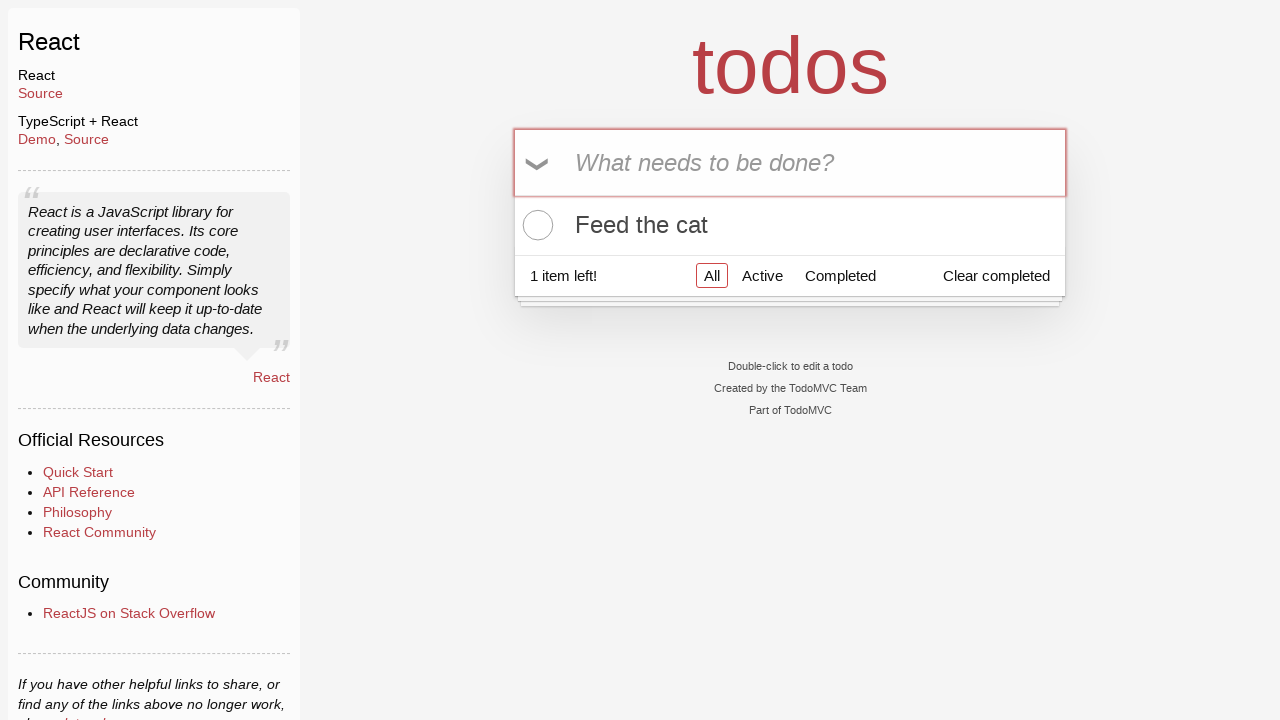

Verified that exactly 1 todo item exists in the list
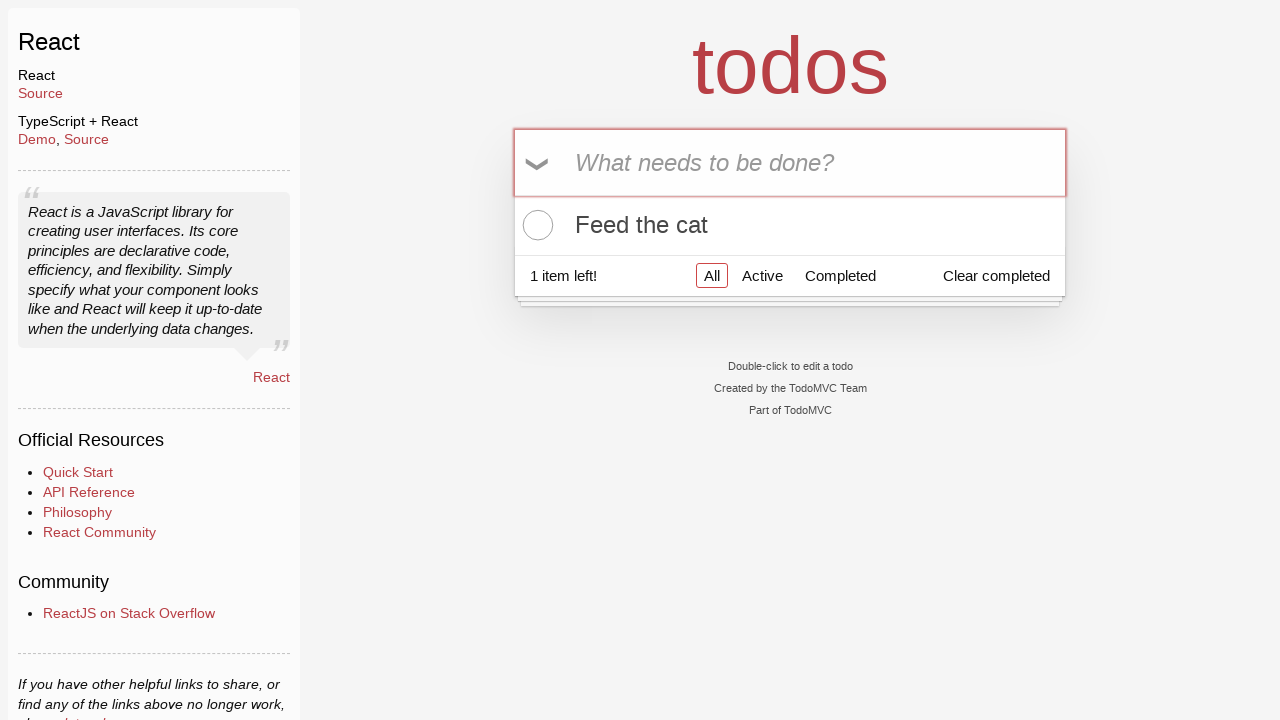

Verified that the todo item text is 'Feed the cat'
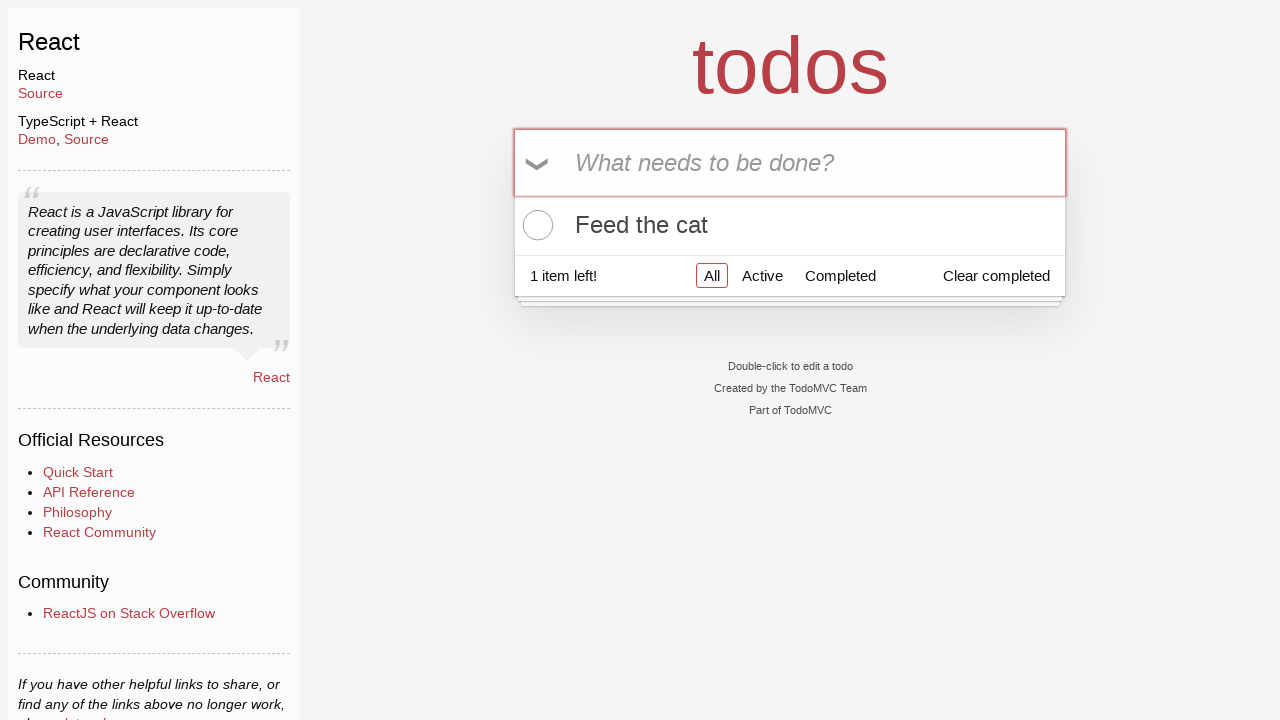

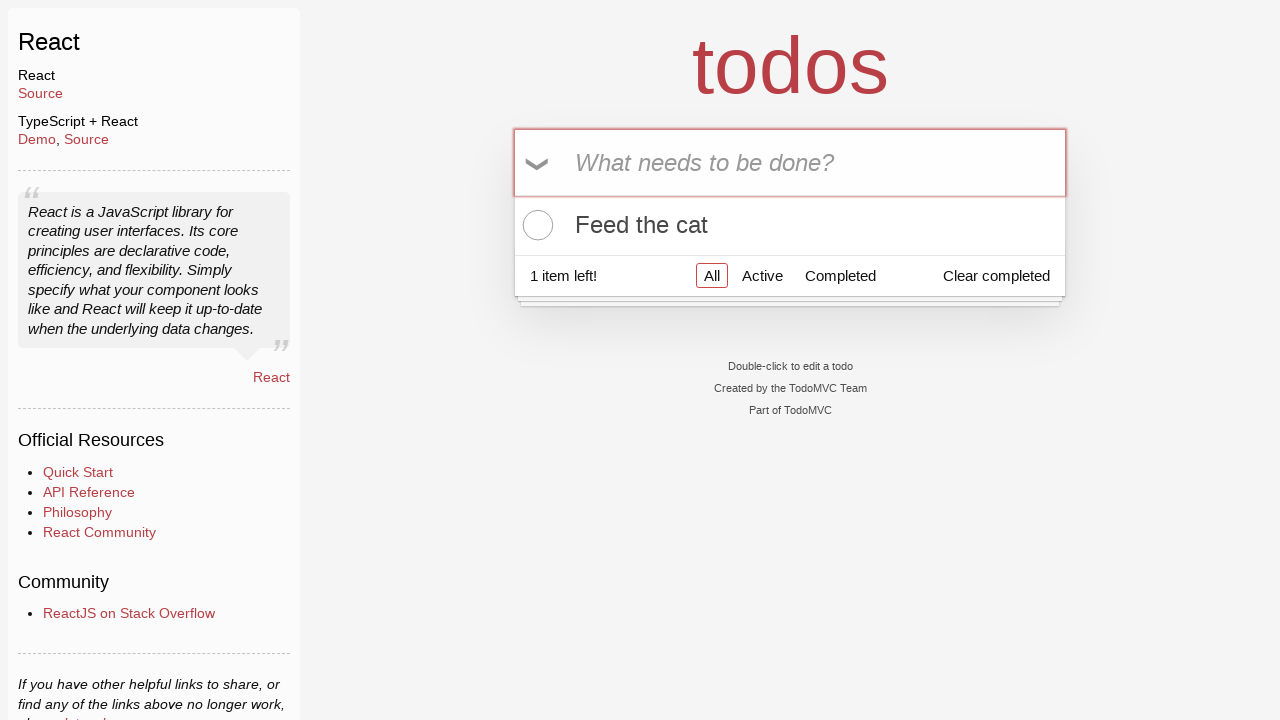